Tests prompt dialog by entering text and accepting it

Starting URL: https://demoqa.com/alerts

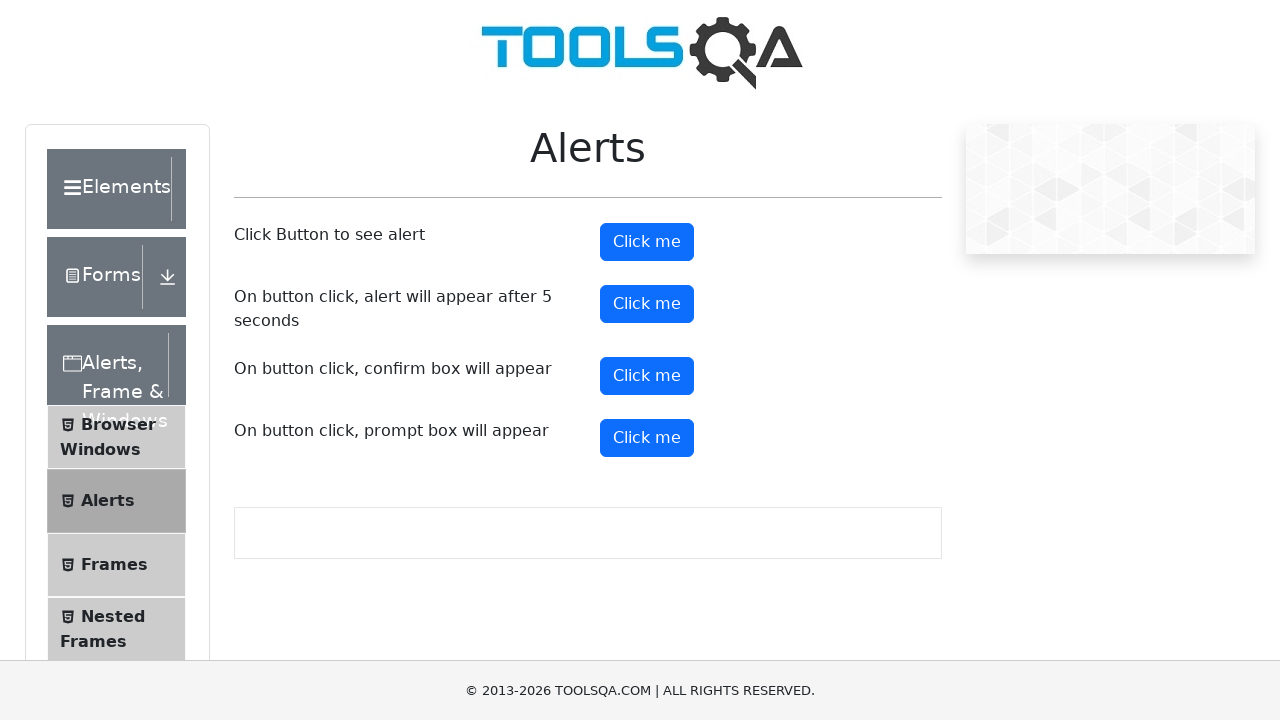

Set up dialog handler to accept prompt with test text
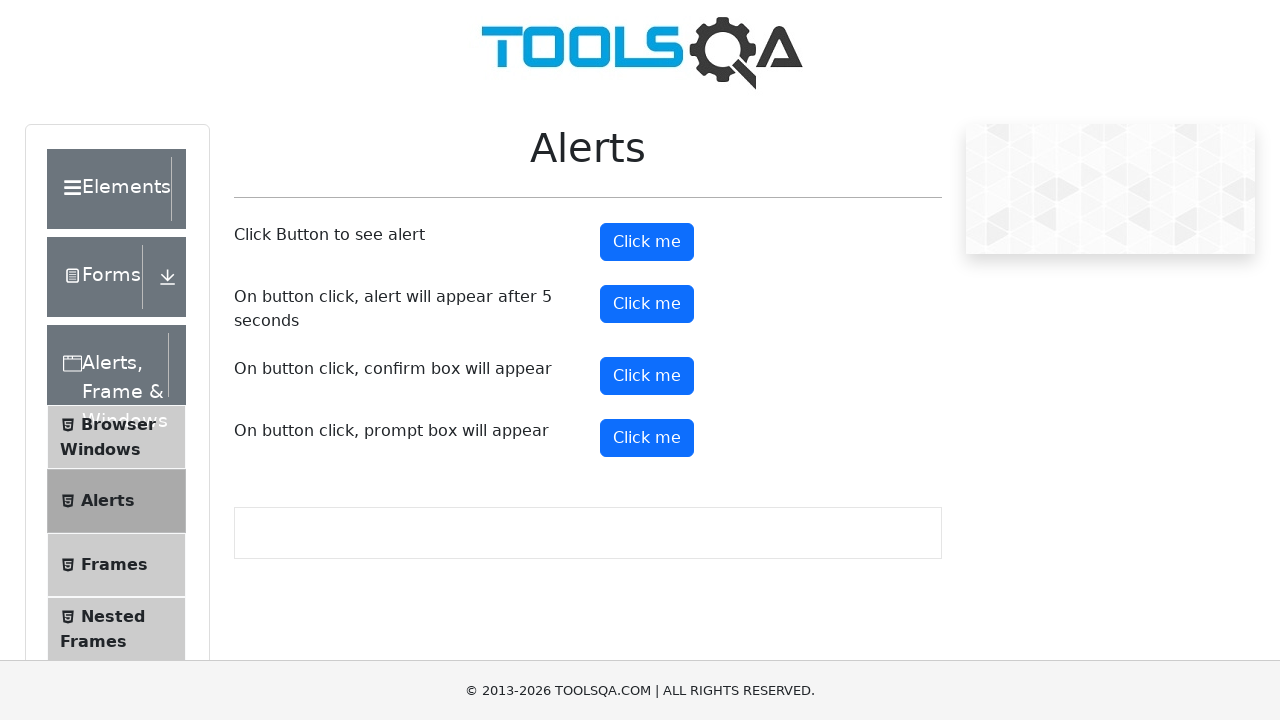

Clicked prompt button to trigger dialog at (647, 438) on #promtButton
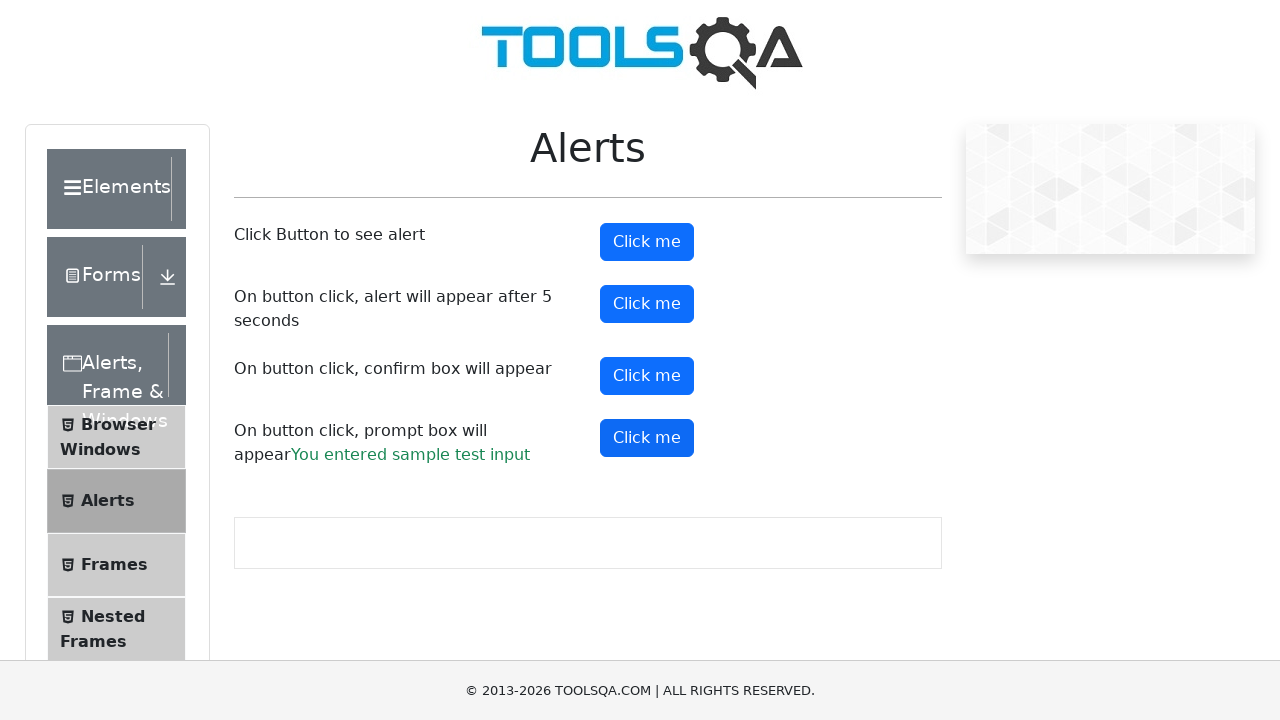

Prompt result element became visible
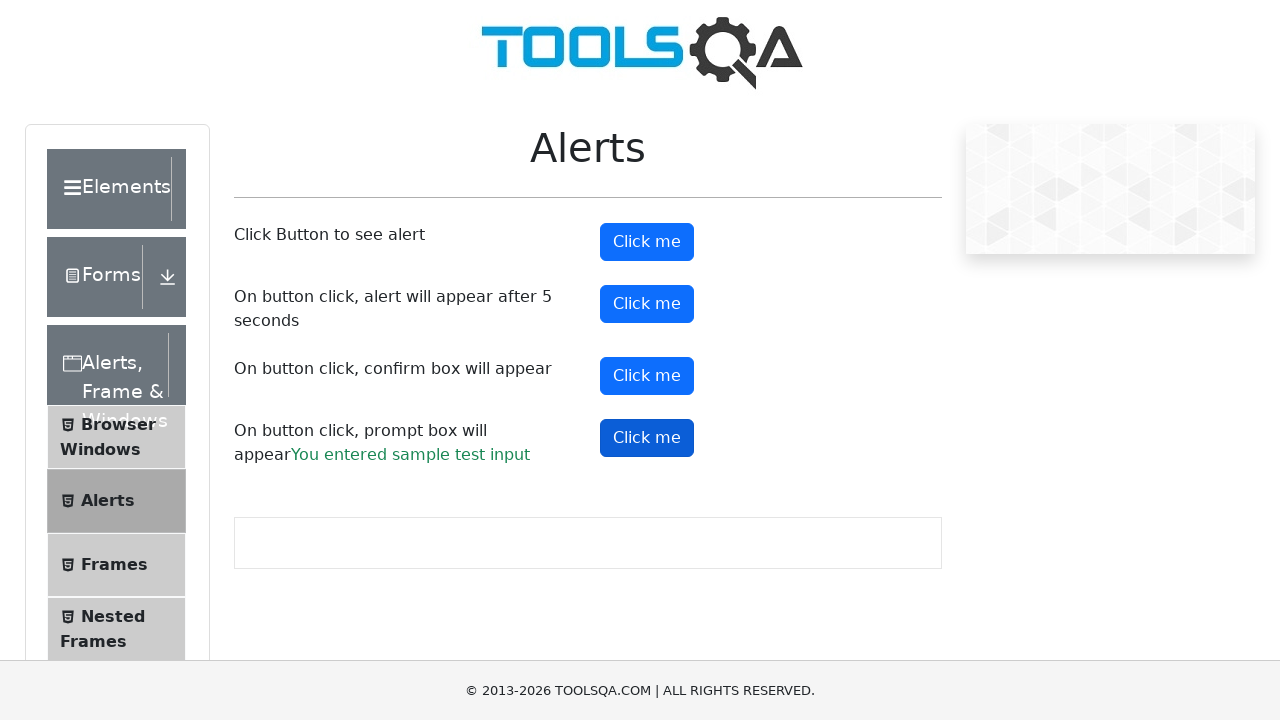

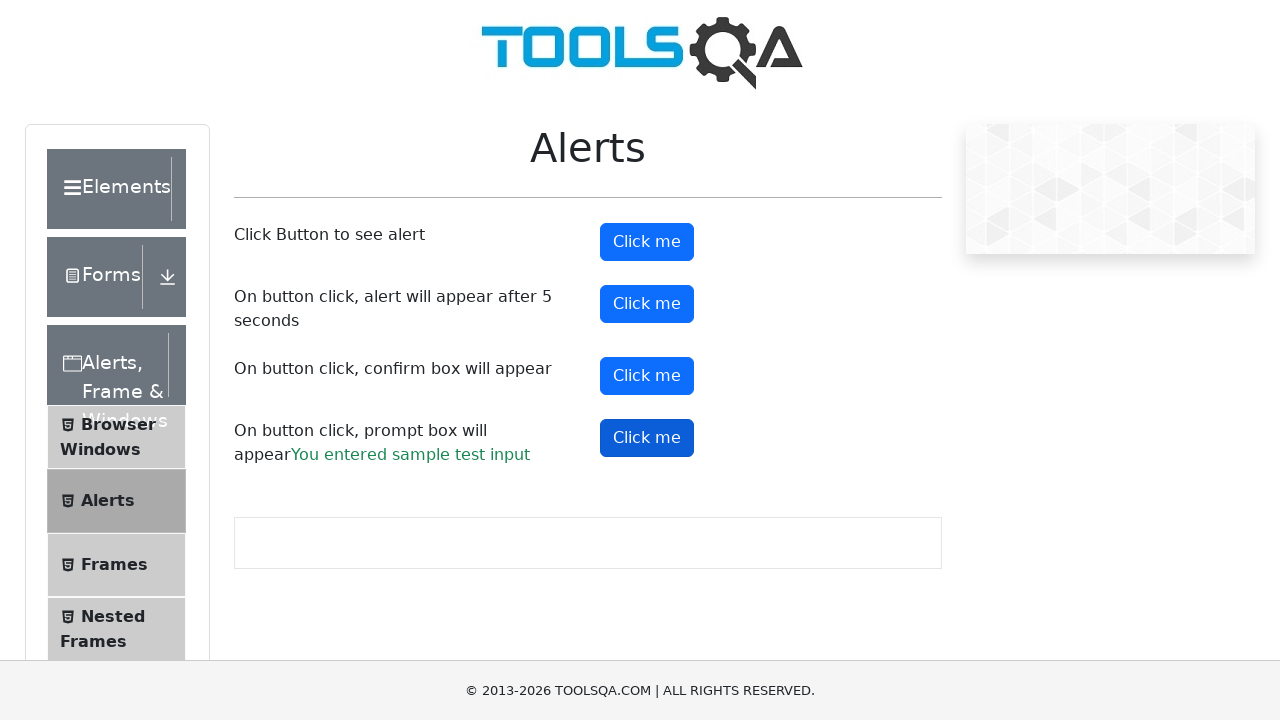